Tests browser forward navigation by clicking a link, navigating back, and then navigating forward again

Starting URL: https://kristinek.github.io/site/examples/actions

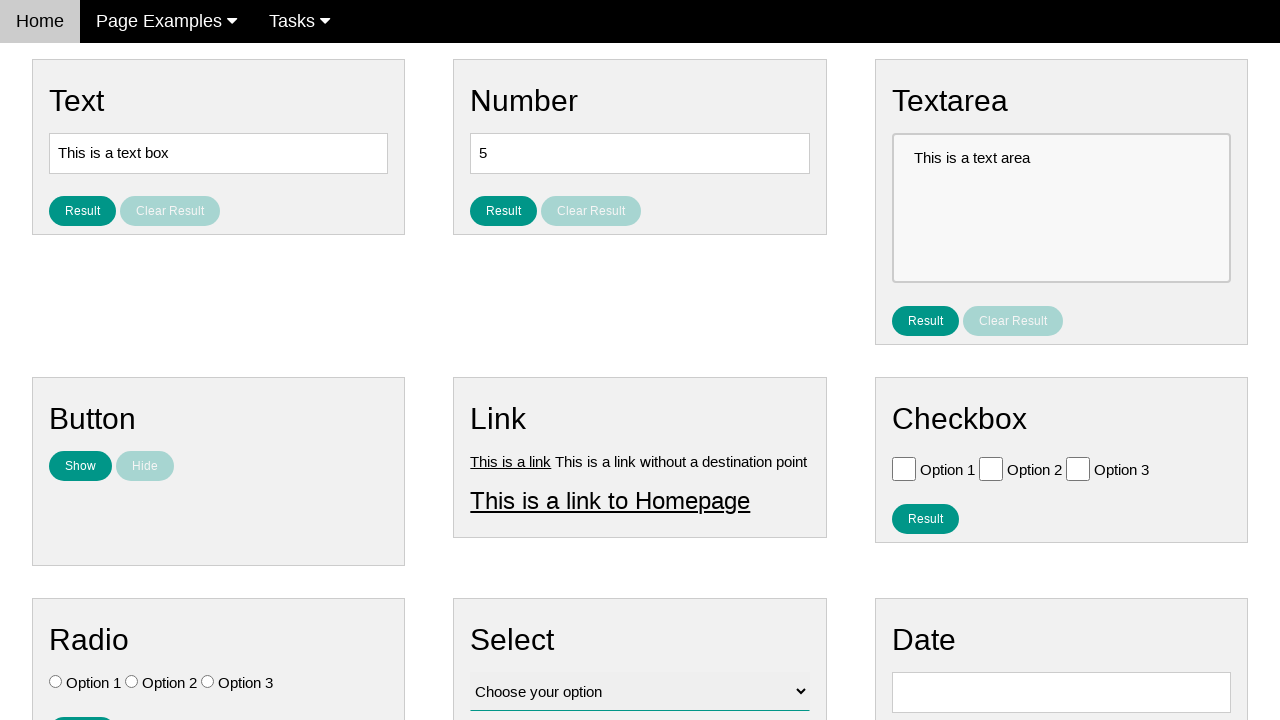

Clicked on Link 1 at (511, 461) on a[title='Link 1']
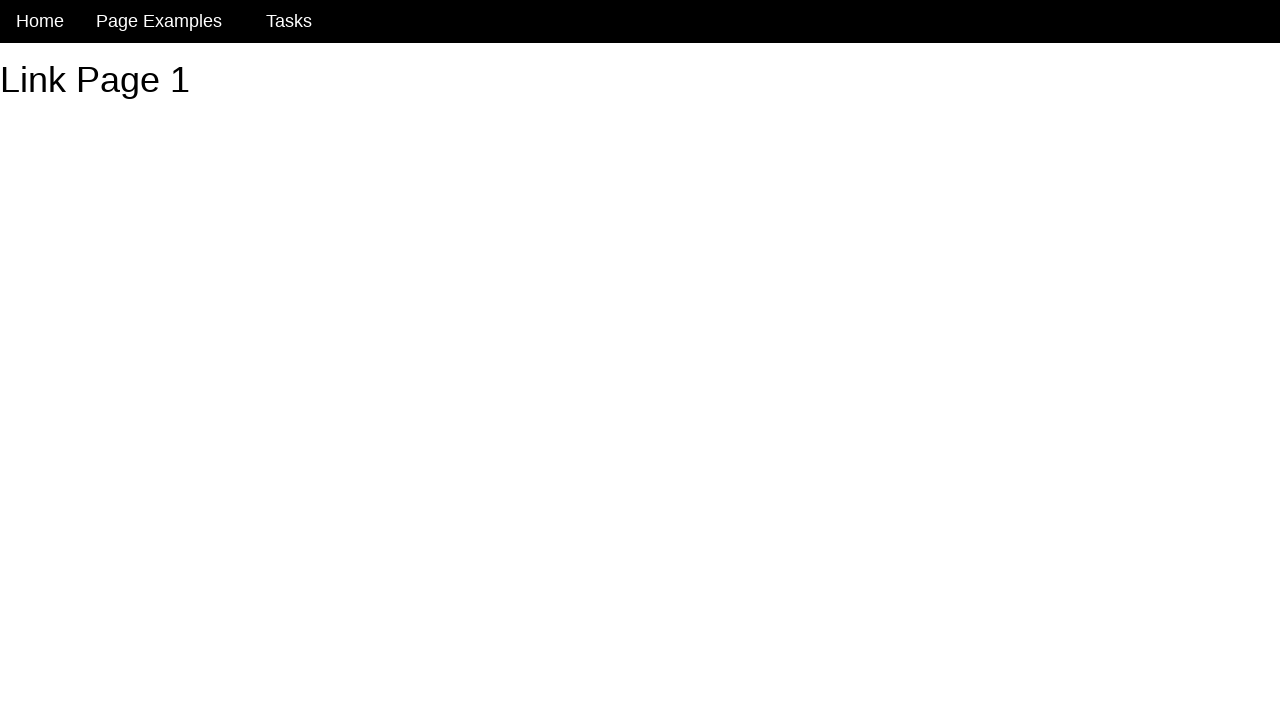

Navigated back to original page
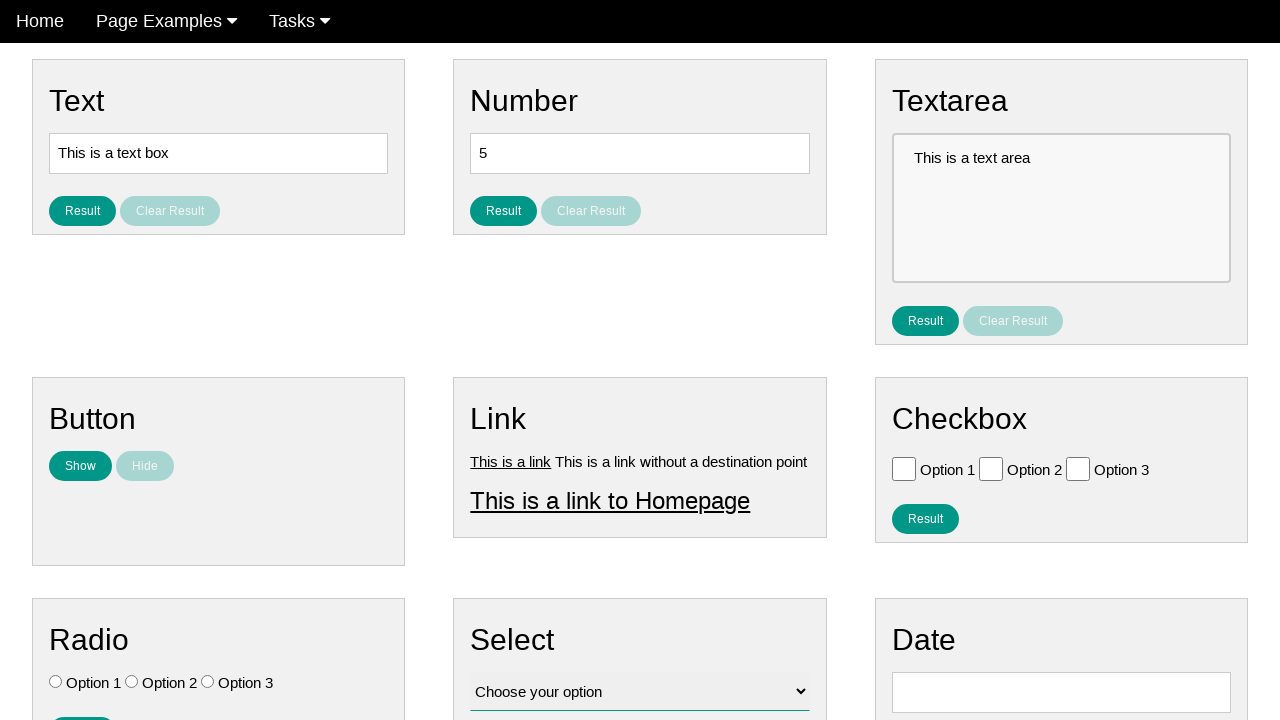

Navigated forward to Link 1 page
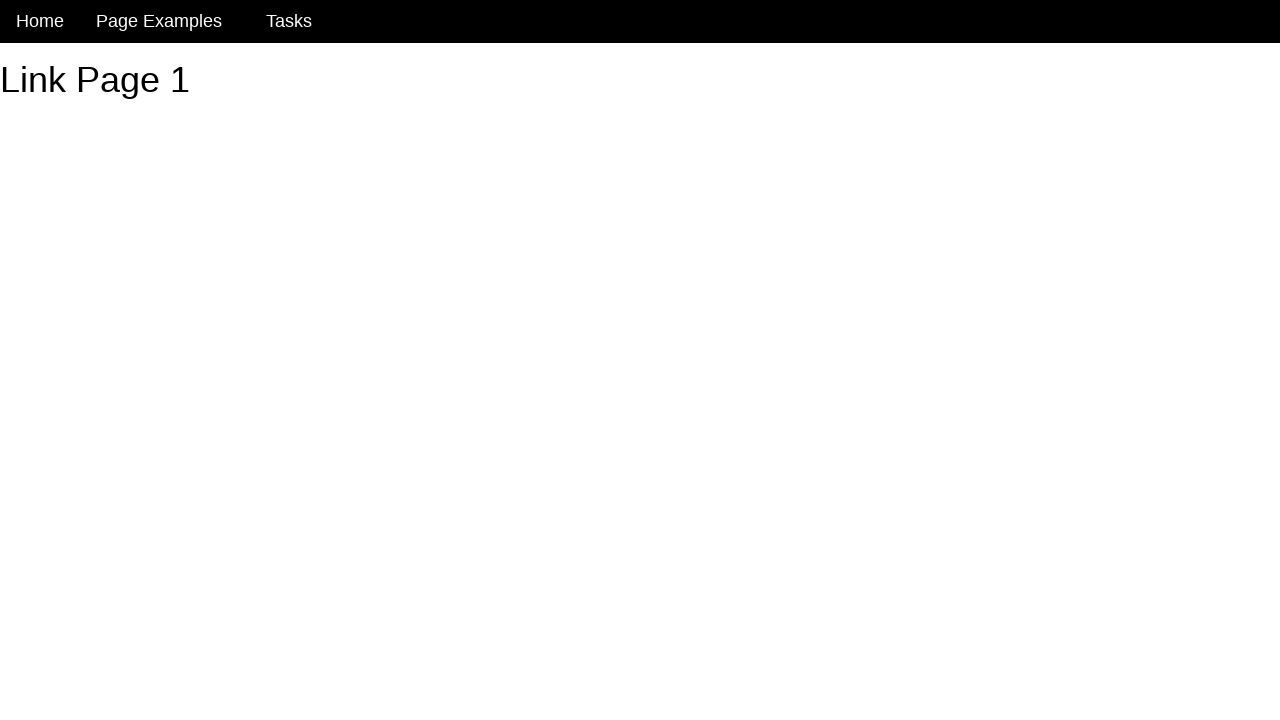

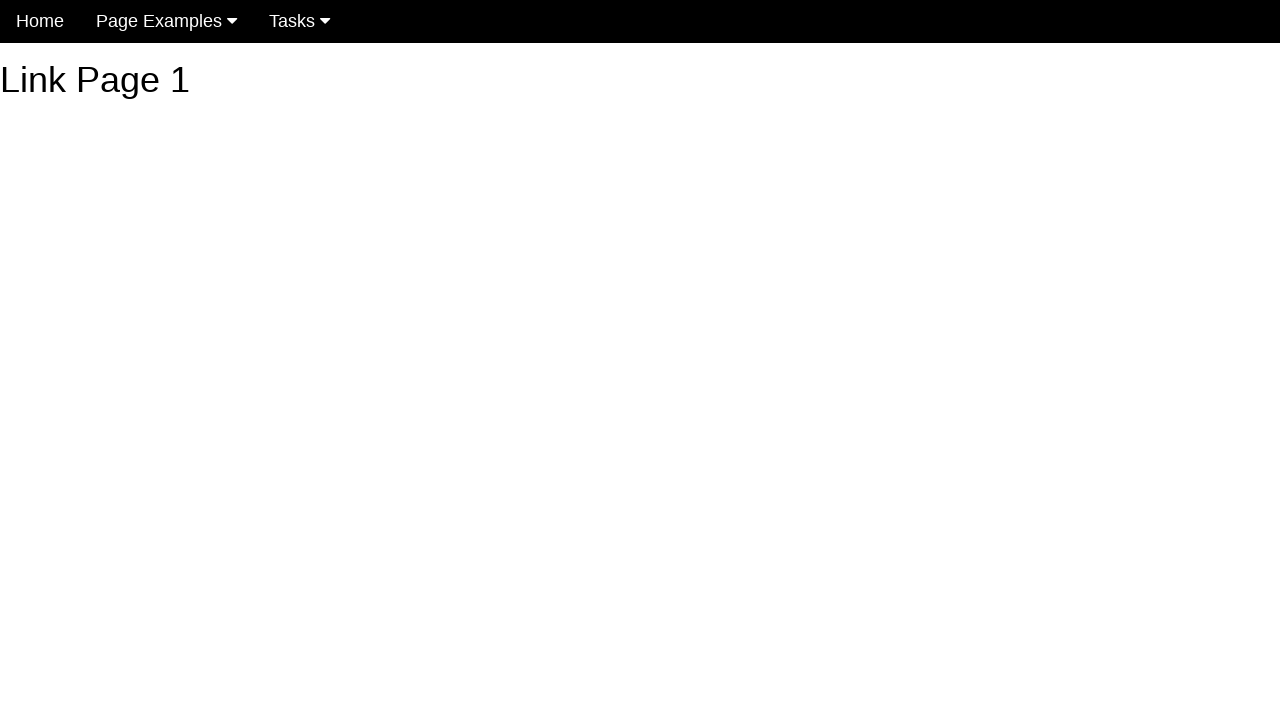